Tests adding multiple products (Cucumber, Brocolli, Beetroot) to the shopping cart on a grocery store practice website by clicking the "Add to Cart" button for each product.

Starting URL: https://rahulshettyacademy.com/seleniumPractise/

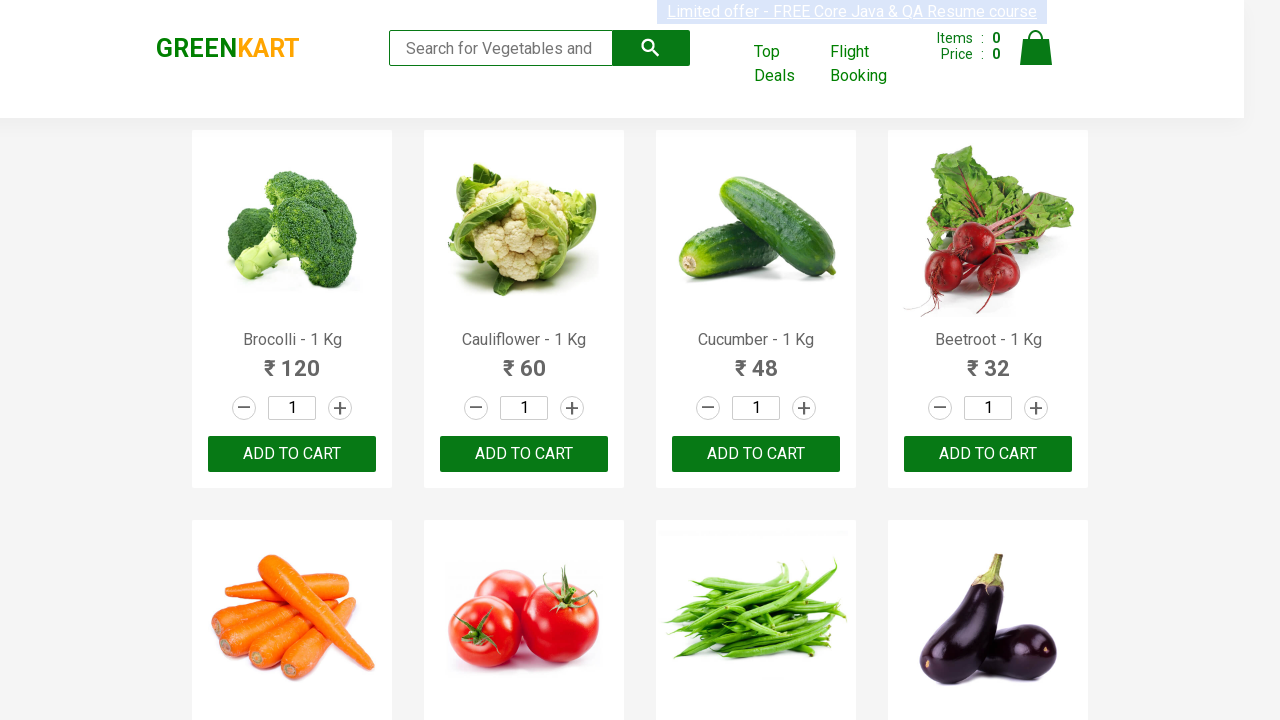

Navigated to GreenKart website
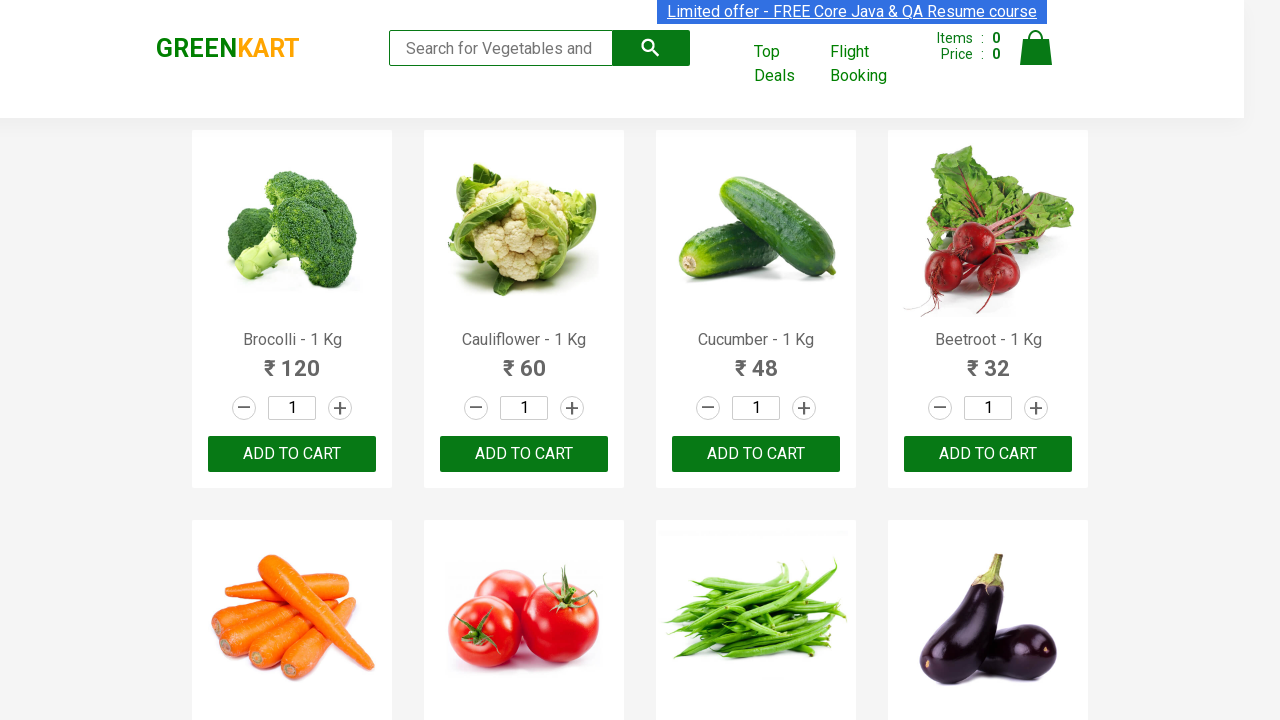

Clicked 'Add to Cart' button for Cucumber at (756, 454) on xpath=//h4[text()='Cucumber - 1 Kg']/parent::div//button
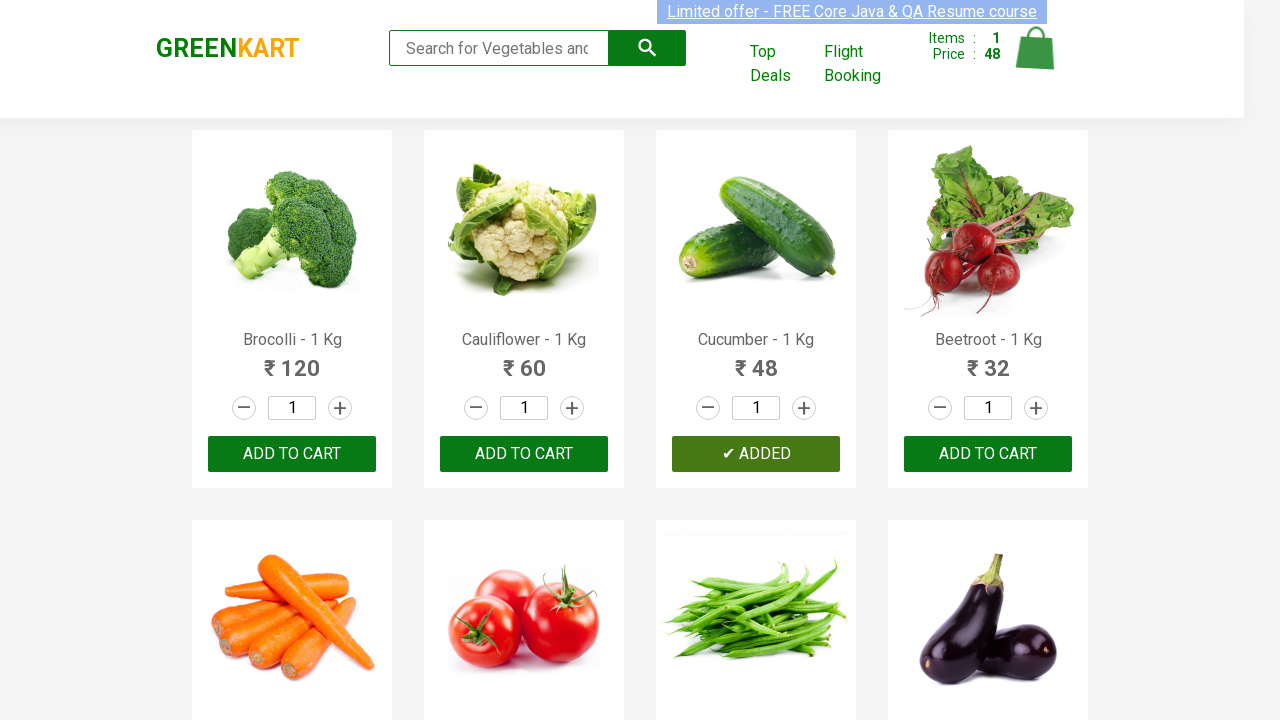

Clicked 'Add to Cart' button for Brocolli at (292, 454) on xpath=//h4[text()='Brocolli - 1 Kg']/parent::div//button
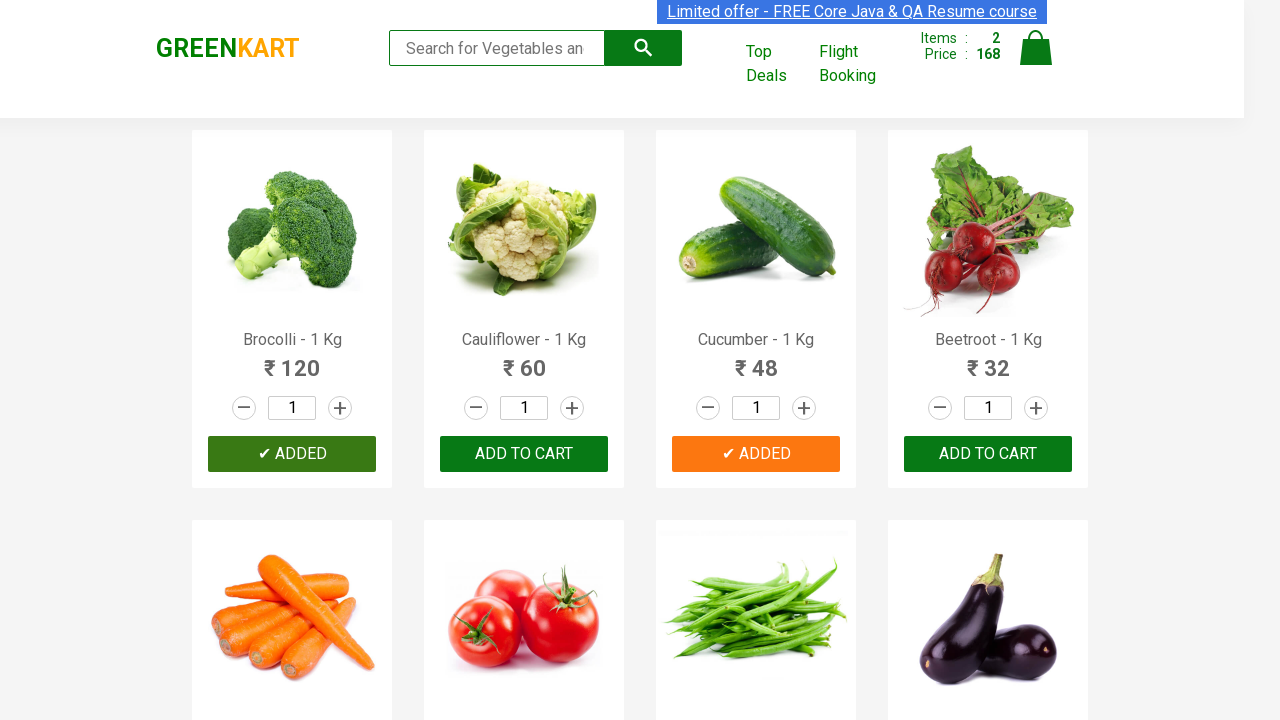

Clicked 'Add to Cart' button for Beetroot at (988, 454) on xpath=//h4[text()='Beetroot - 1 Kg']/parent::div//button
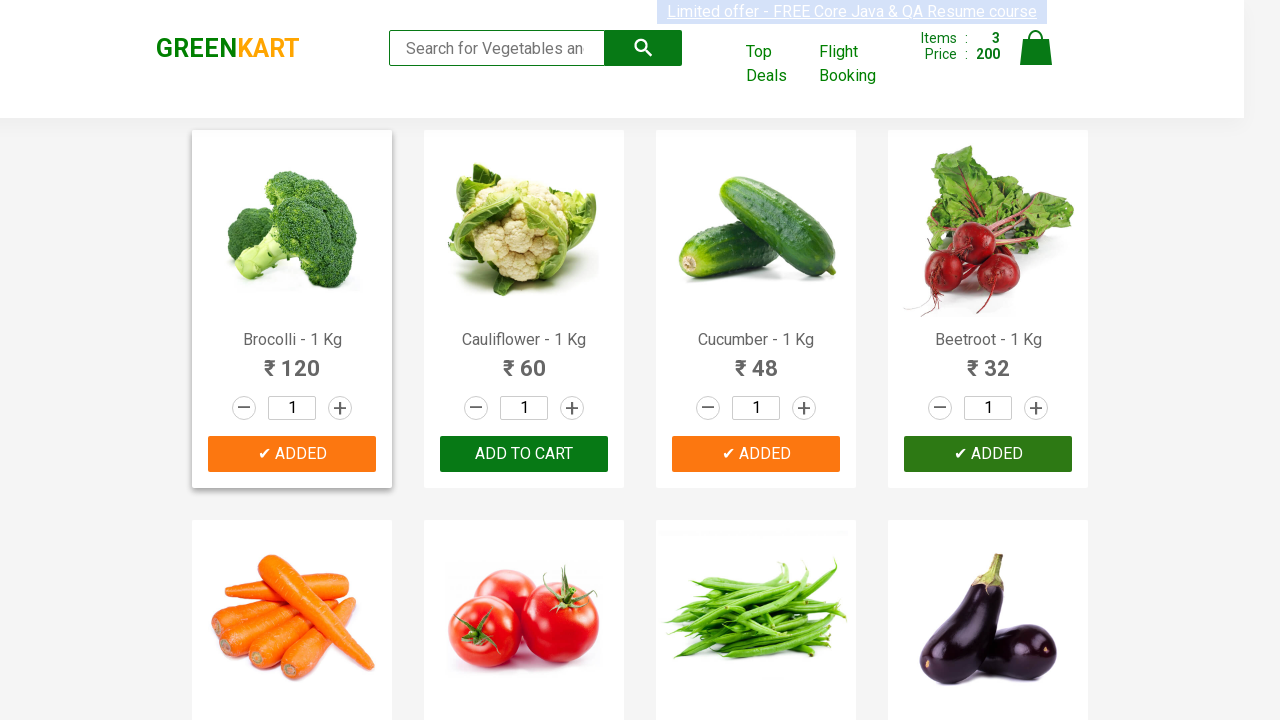

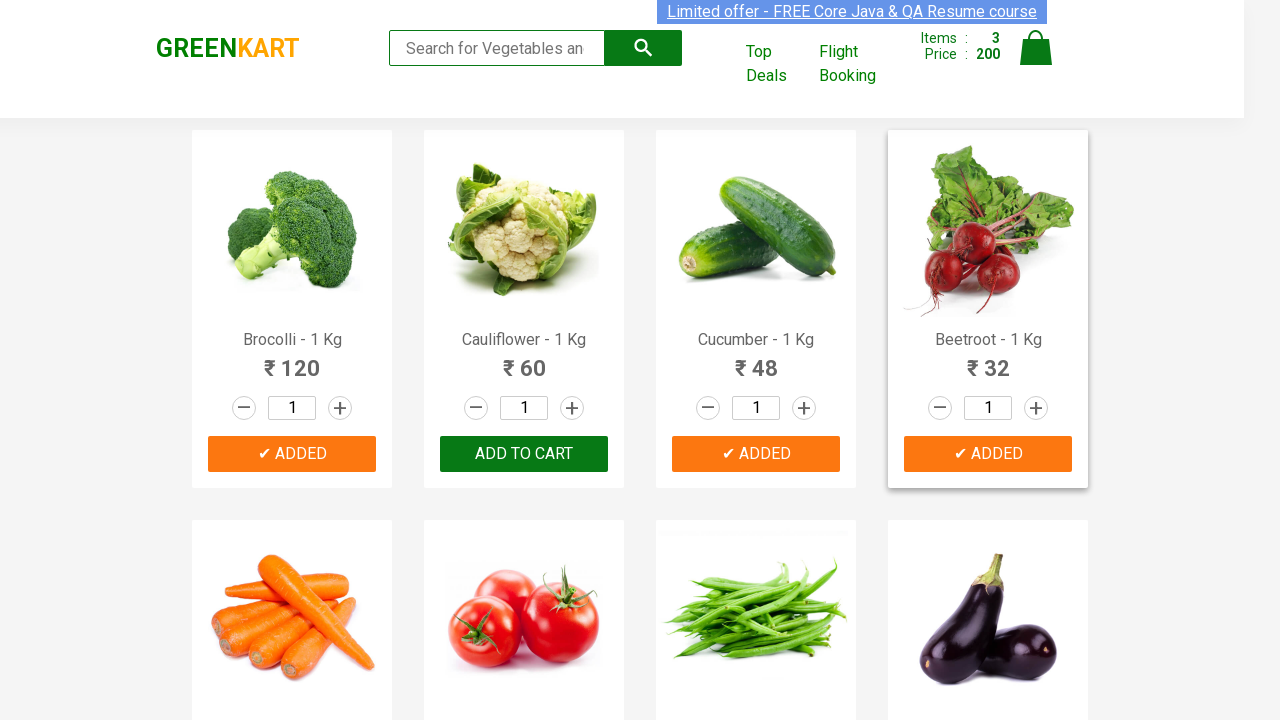